Tests entering a name and clicking the enter button on the delete characters page (partial test)

Starting URL: https://claruswaysda.github.io/deleteChars.html

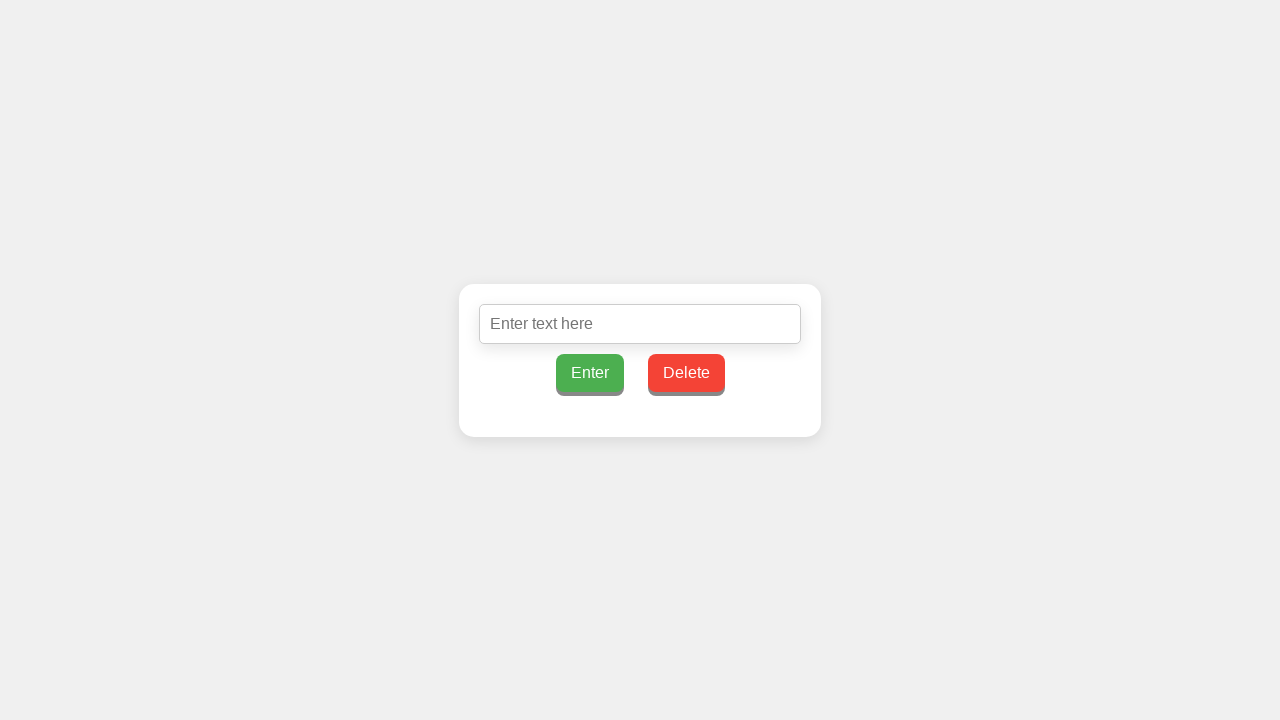

Filled input field with full name 'John Doe' on #inputText
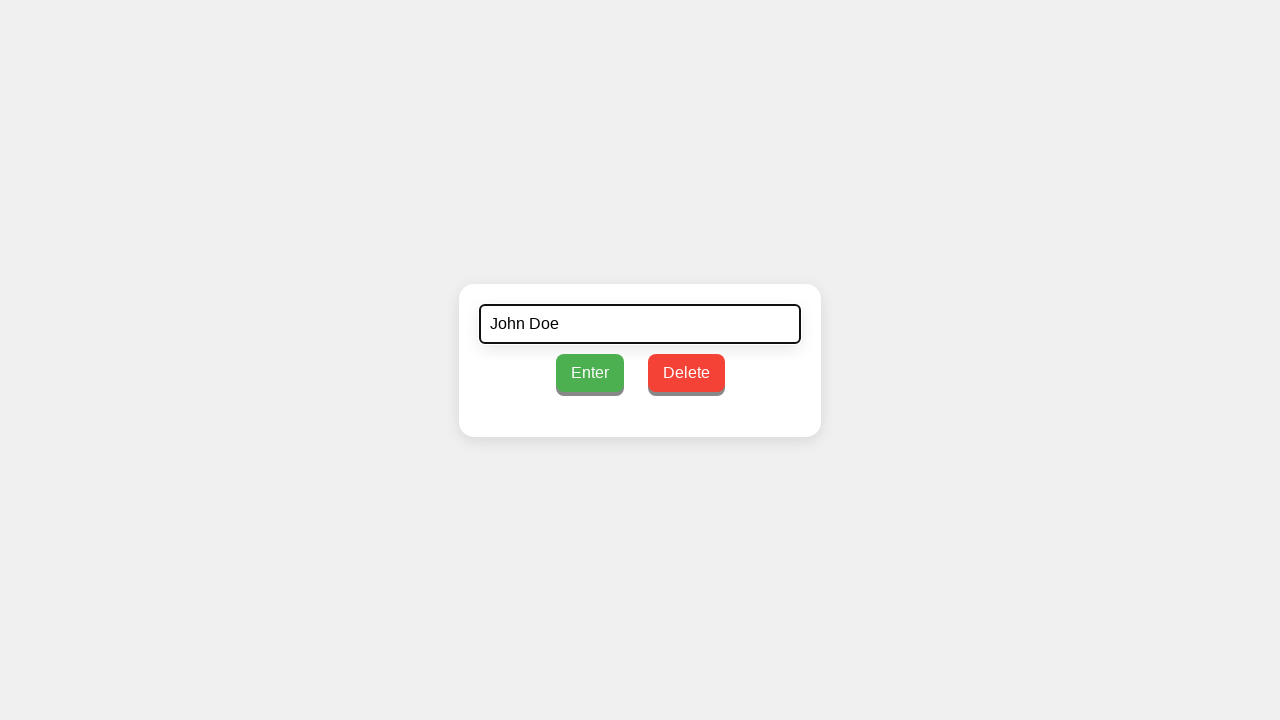

Clicked the enter button at (590, 372) on #enterButton
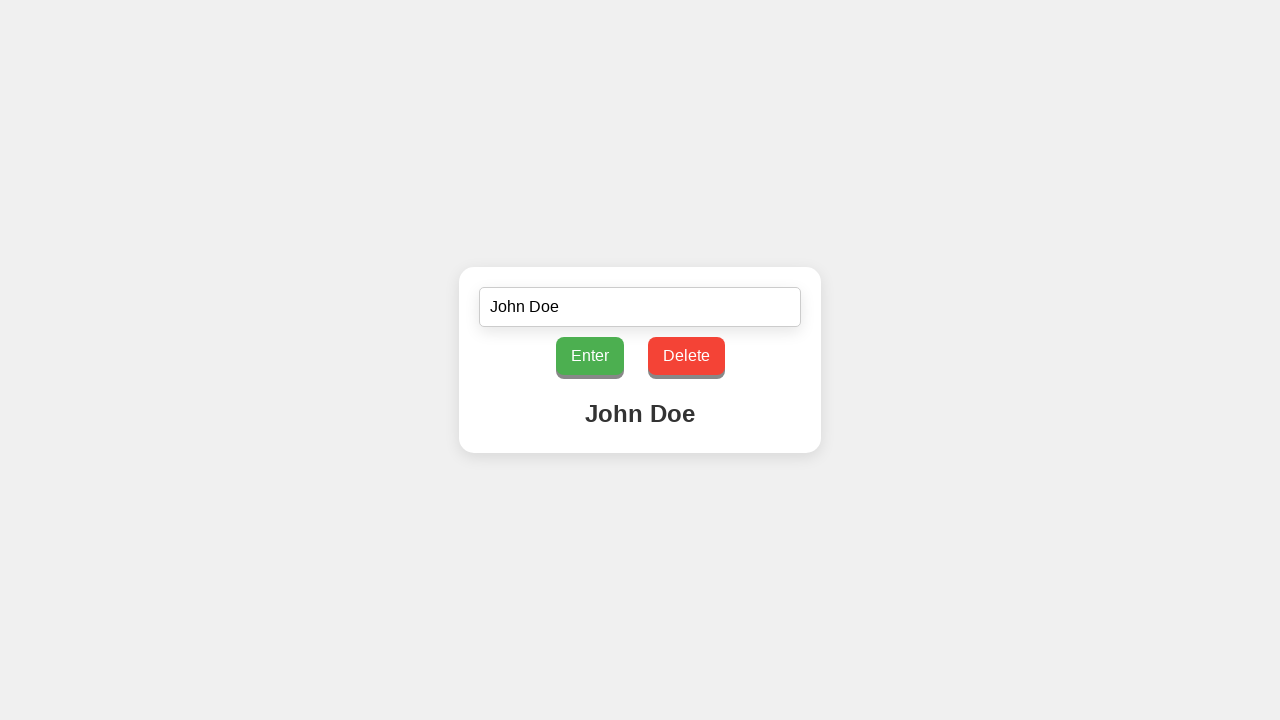

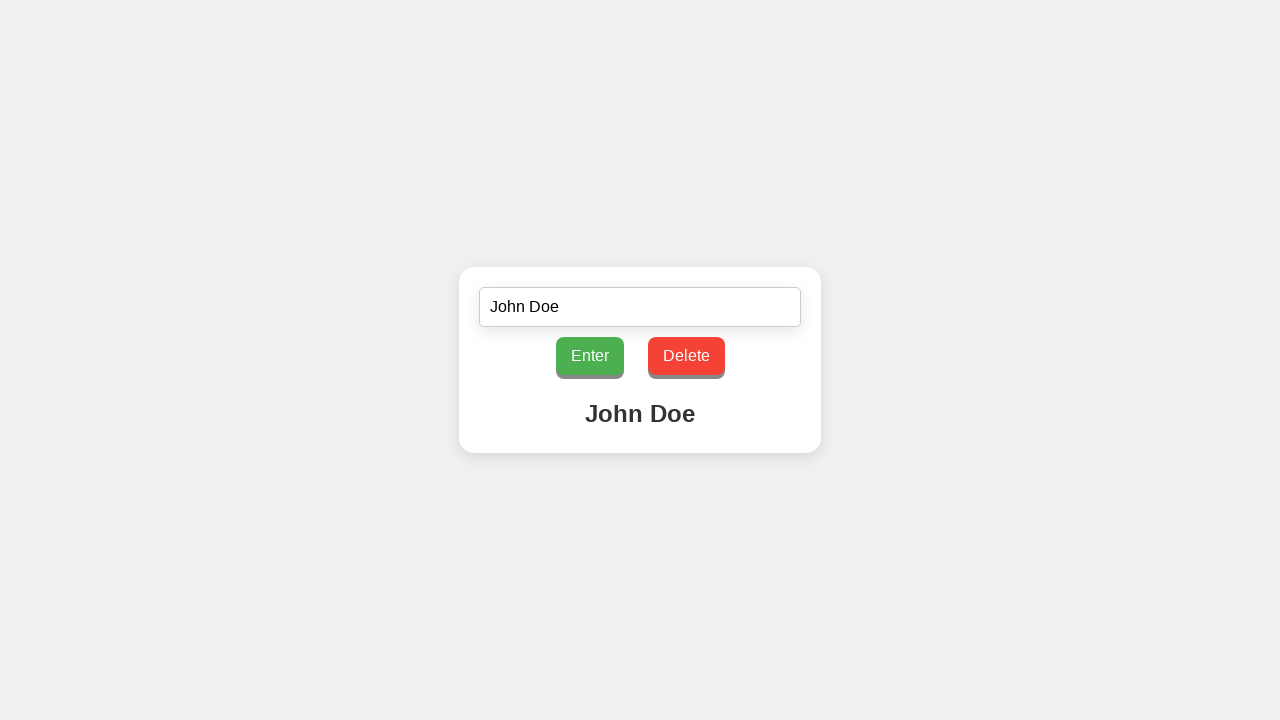